Tests opting out of A/B tests by adding an opt-out cookie before visiting the A/B test page

Starting URL: http://the-internet.herokuapp.com

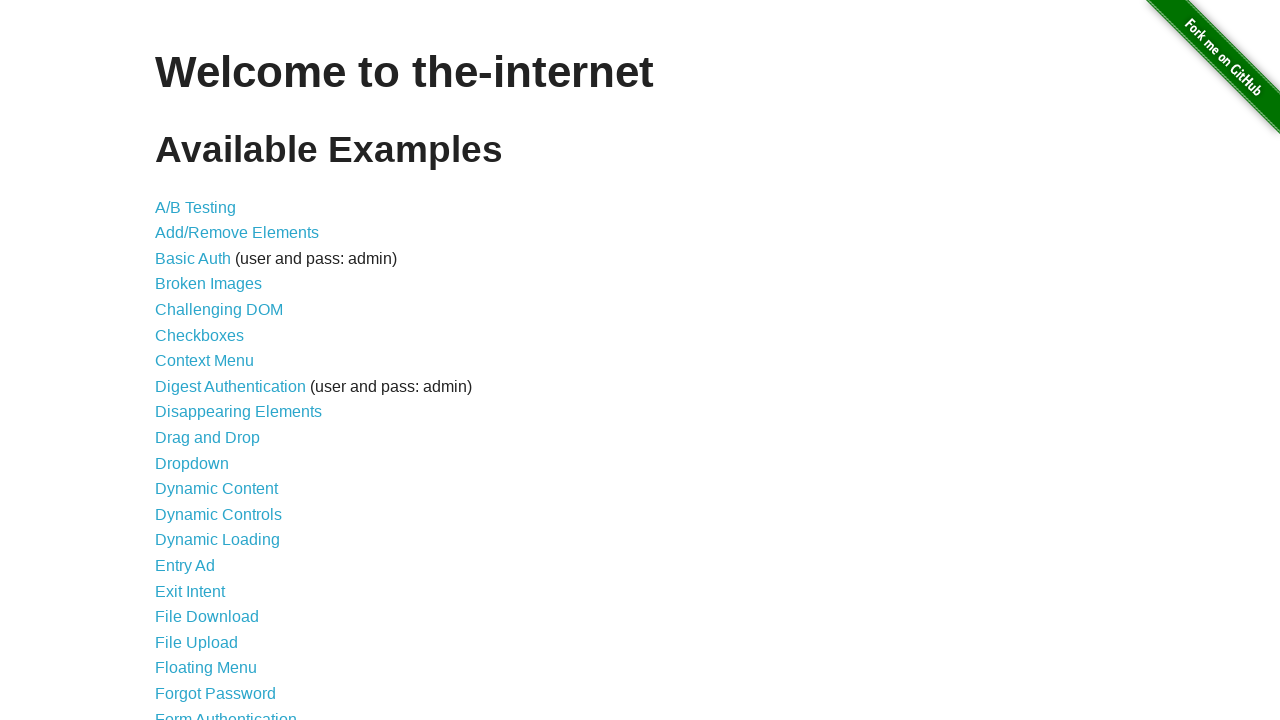

Added optimizelyOptOut cookie to opt out of A/B tests
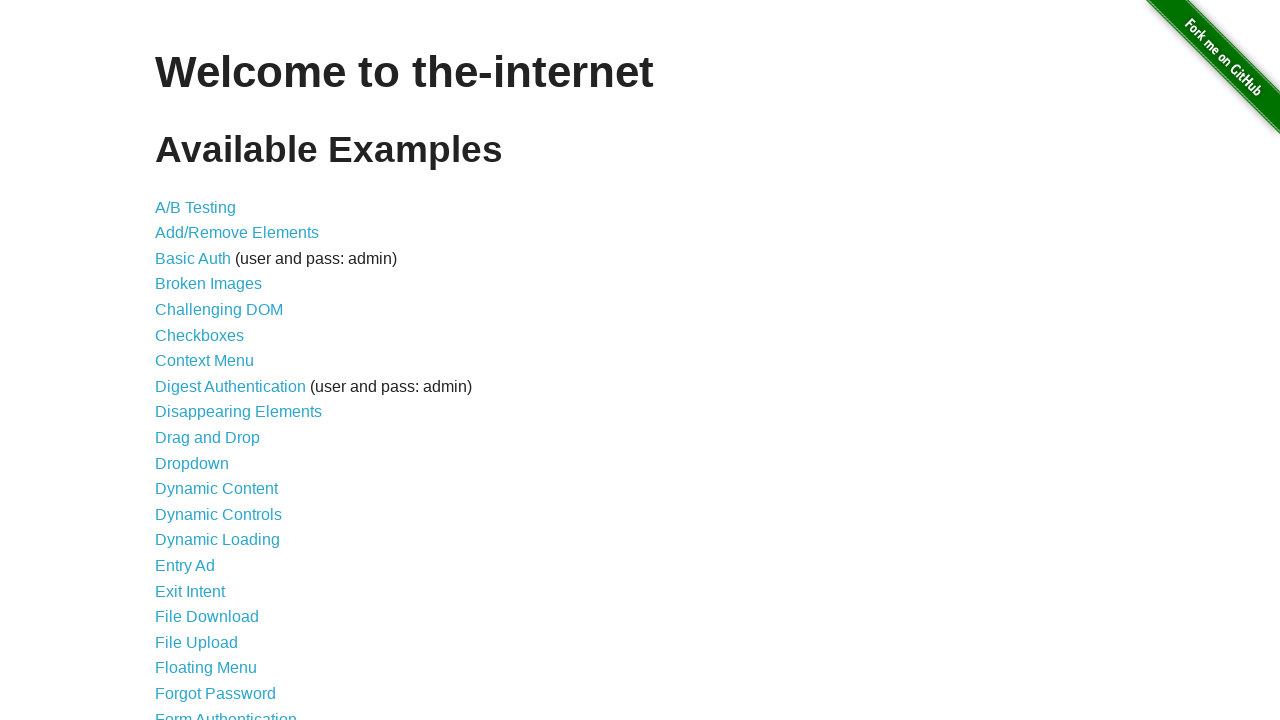

Navigated to A/B test page
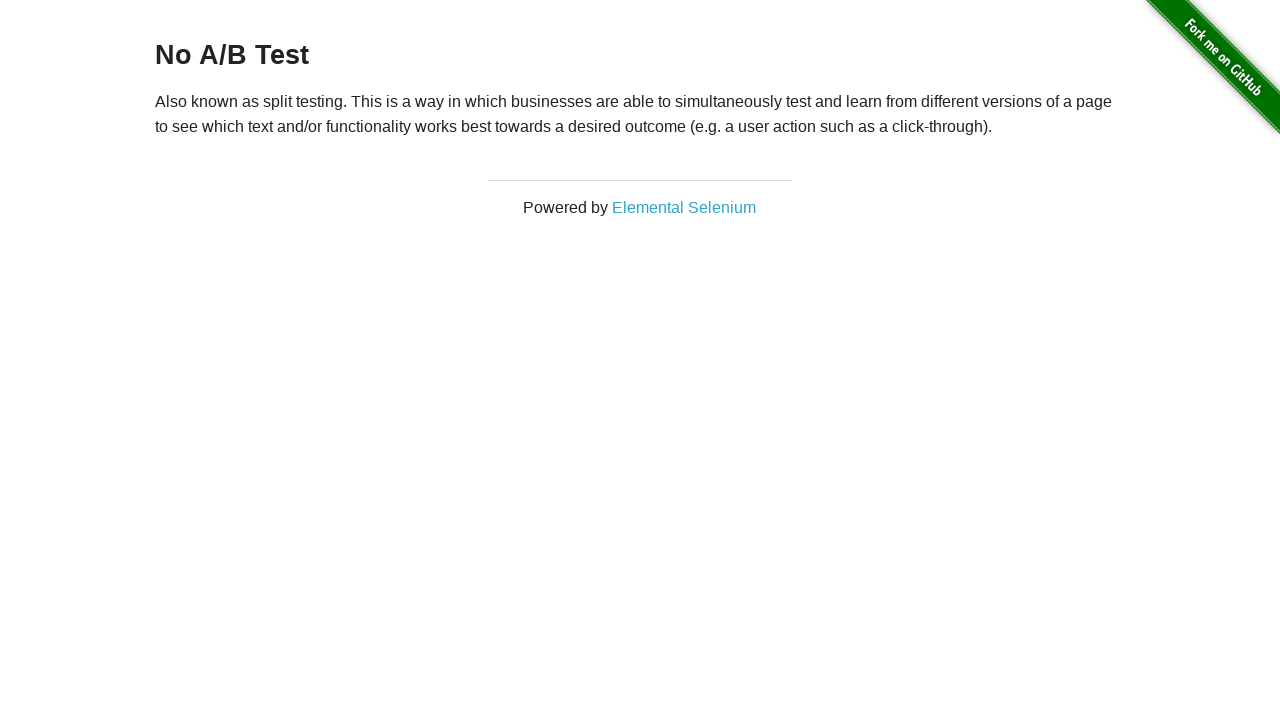

Waited for page heading to load
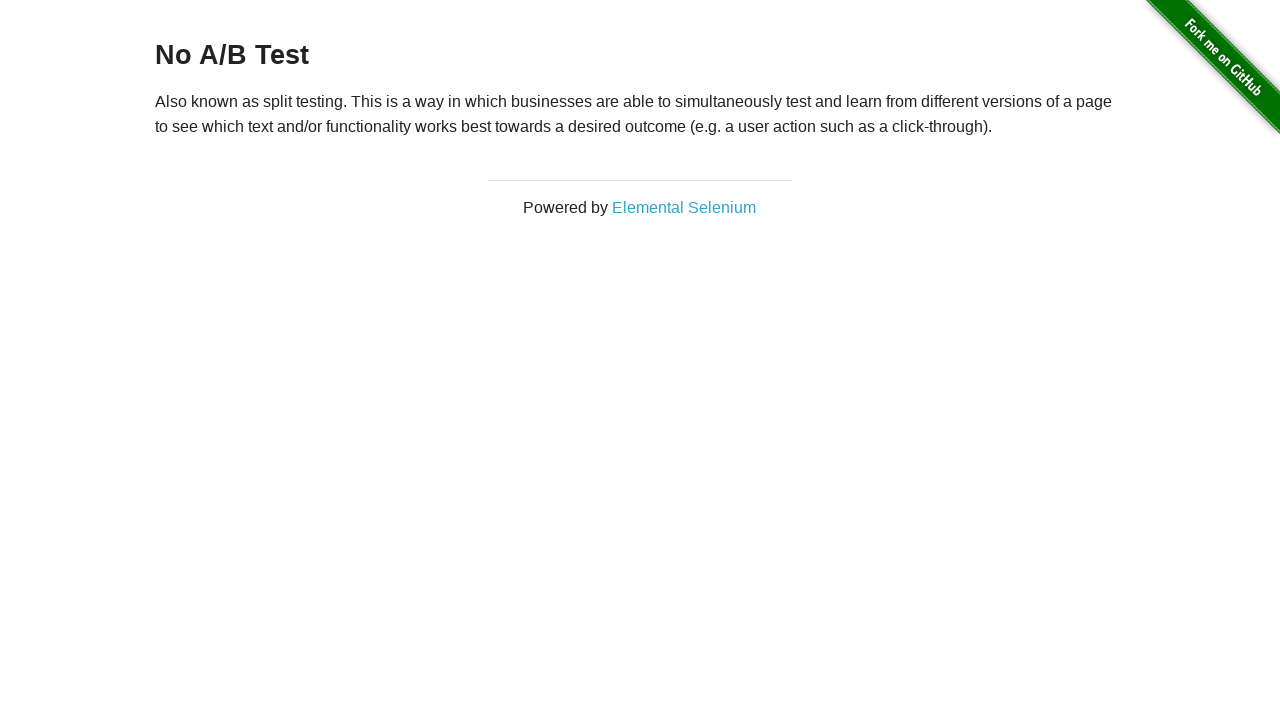

Retrieved page heading text: 'No A/B Test'
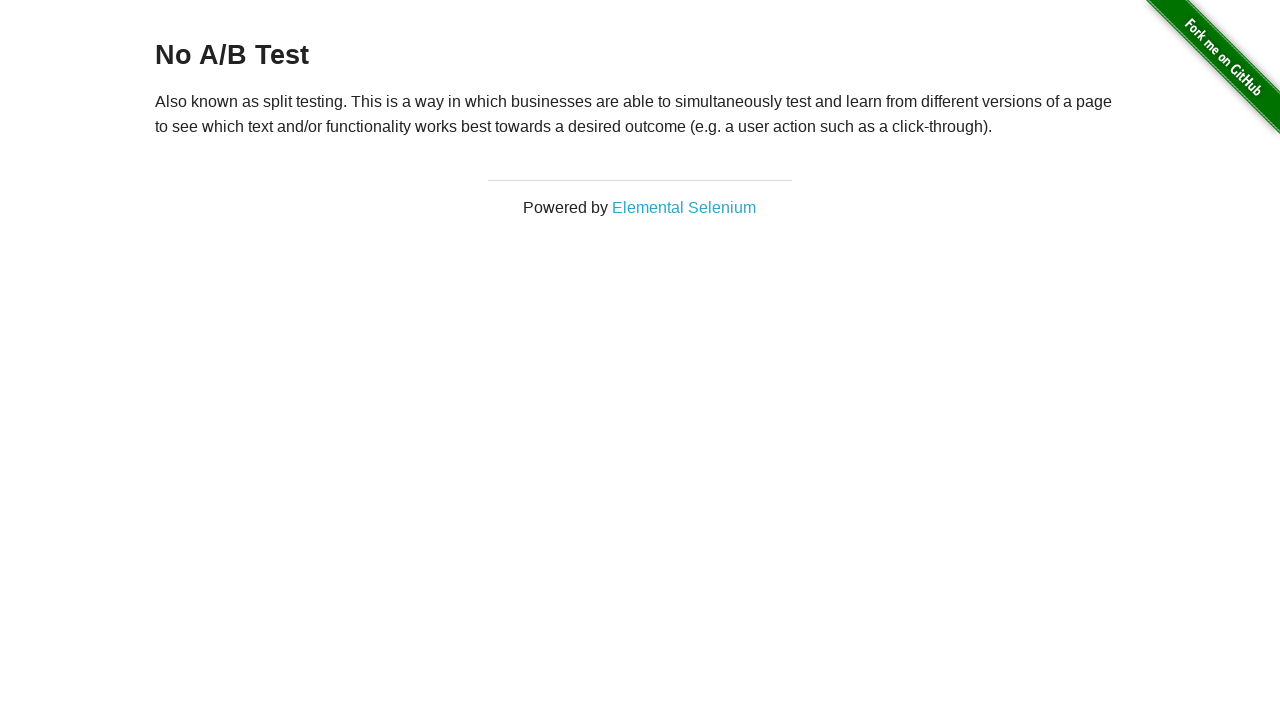

Verified that page displays 'No A/B Test' variant (opt-out successful)
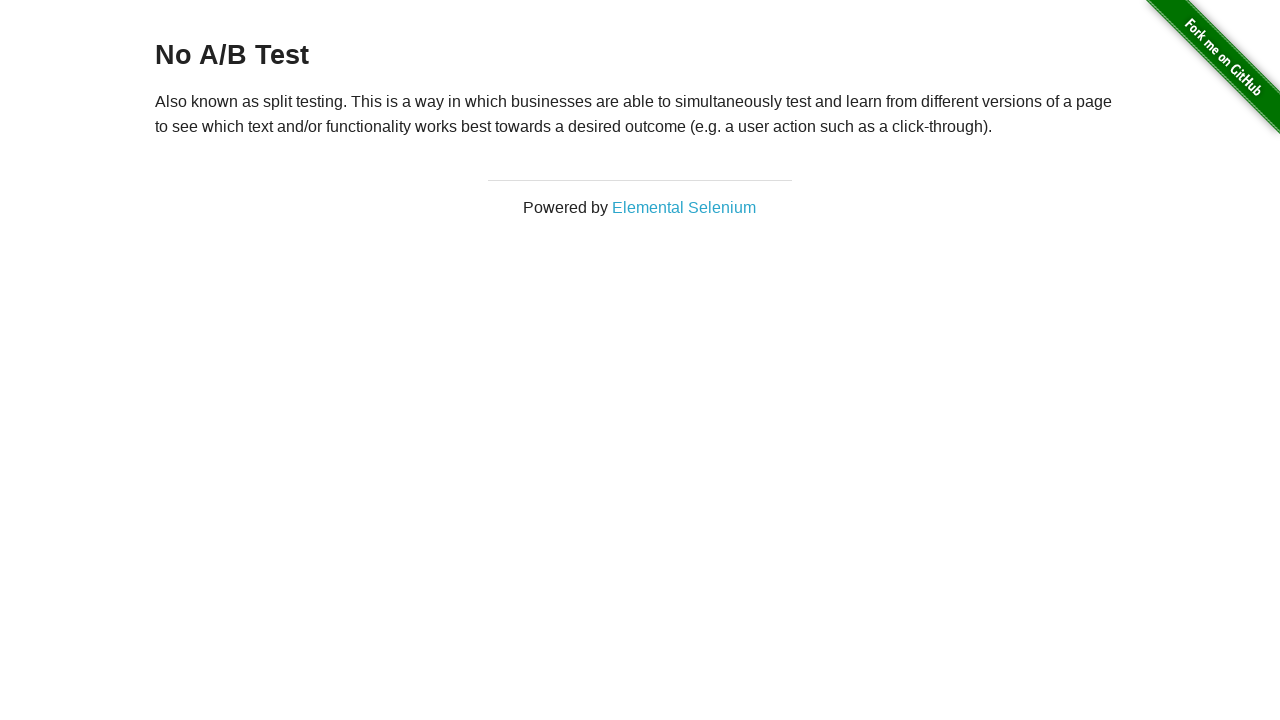

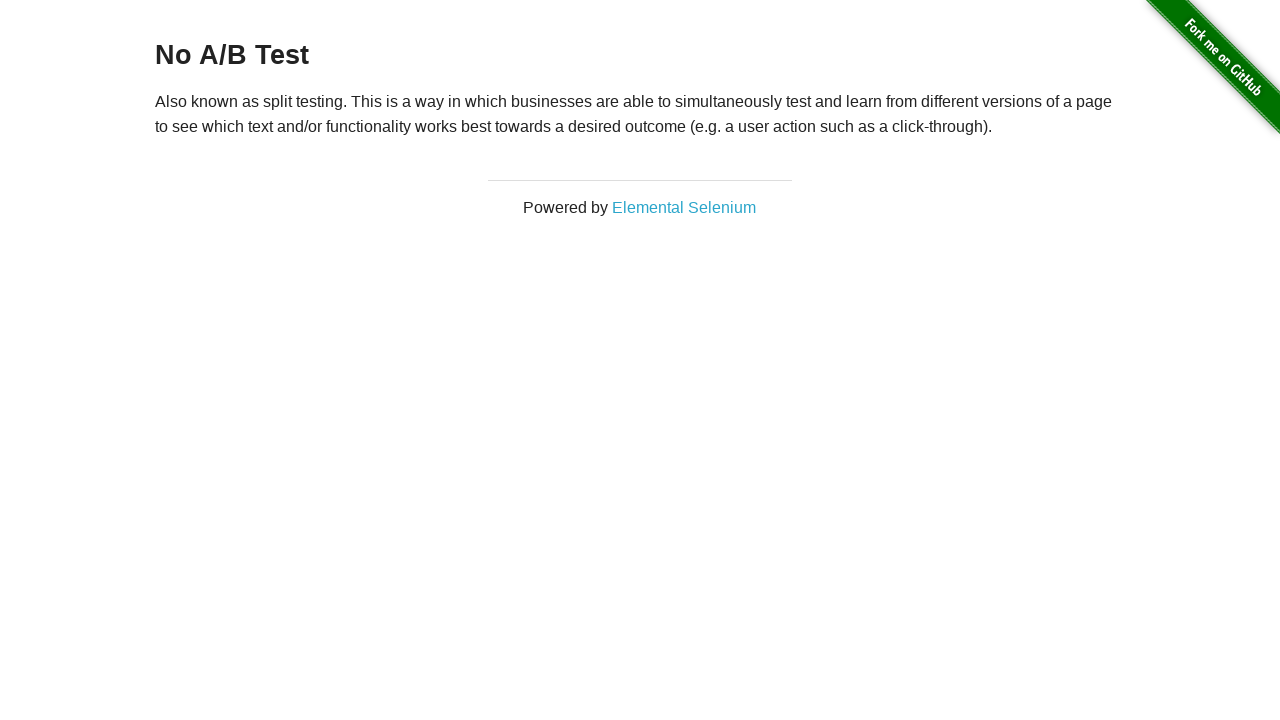